Tests adding balance to a specific student account by finding the student row, entering an amount, and confirming the update

Starting URL: http://ties-software.github.io/QA/CodeChallenge/AddBalance.html

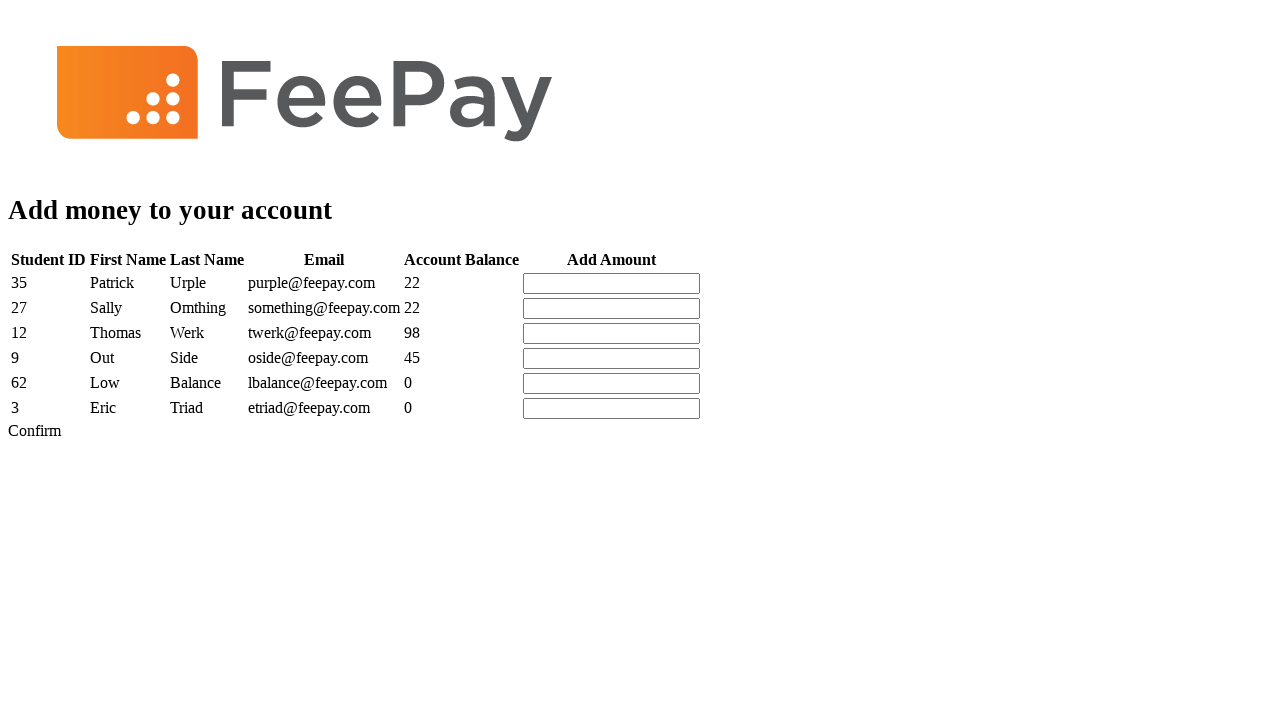

Navigated to Add Balance page
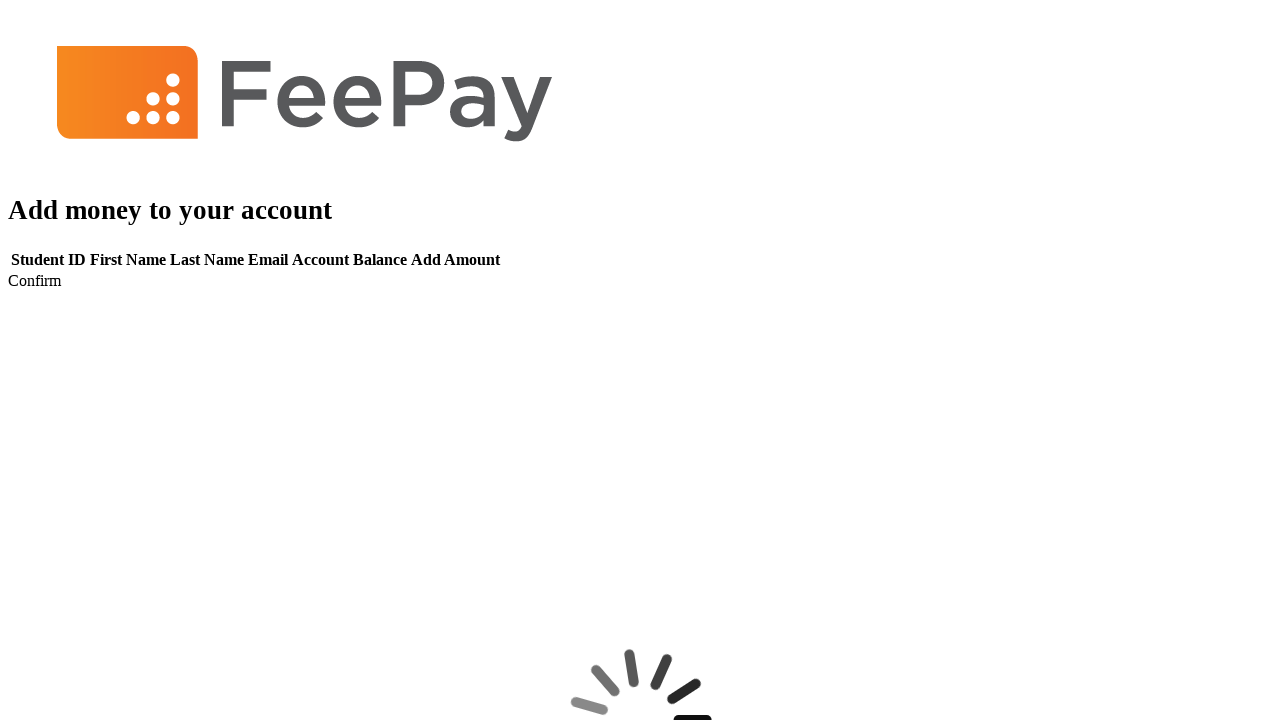

Add amount input field is now visible
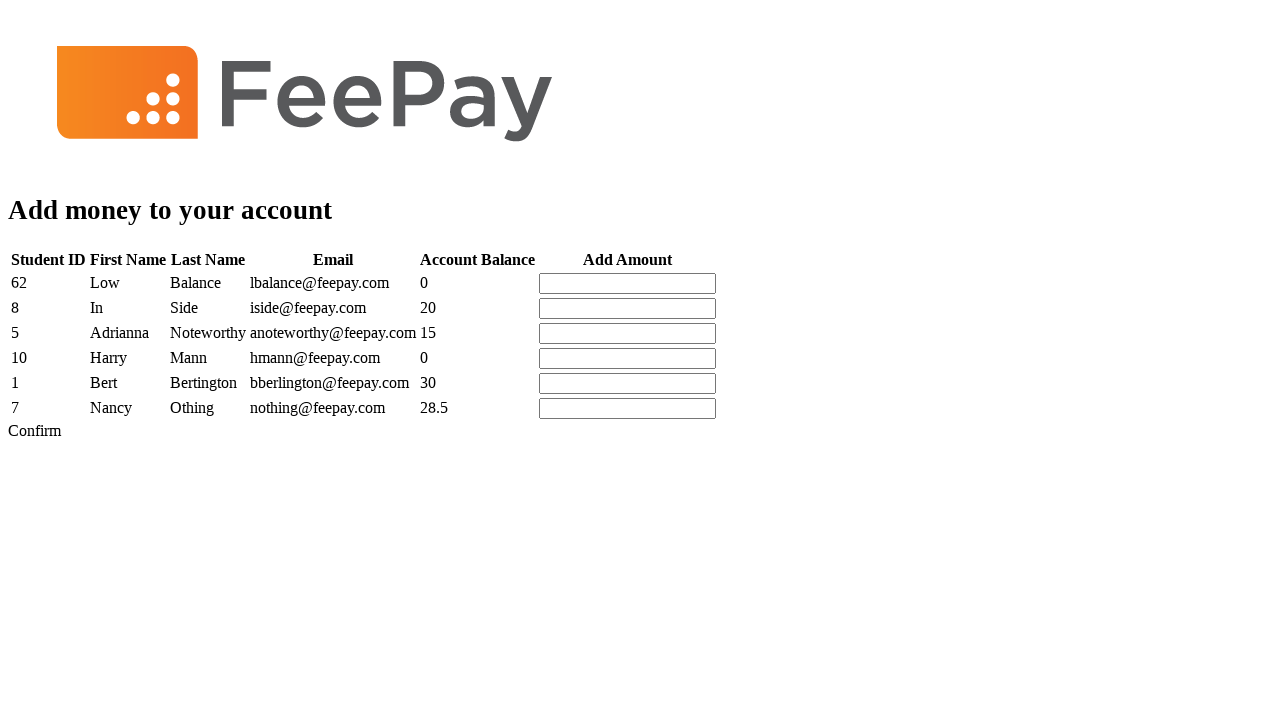

Found 6 student rows in the table
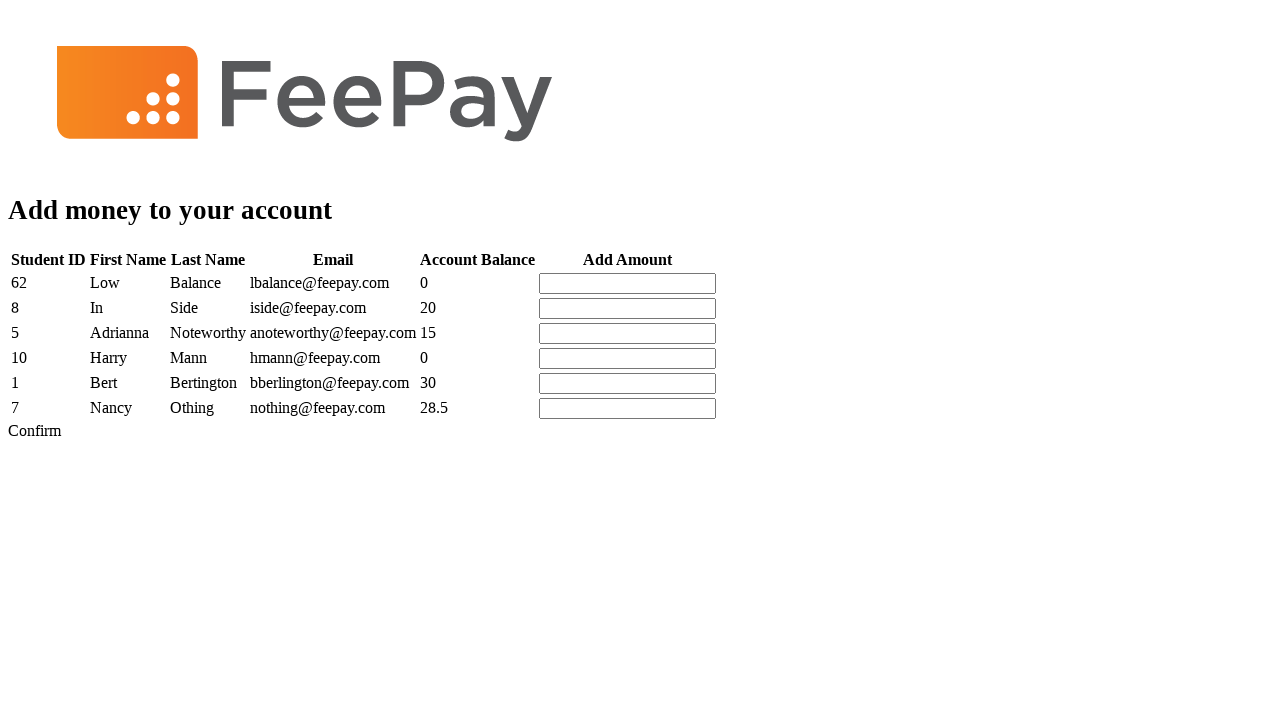

Located student with ID 62
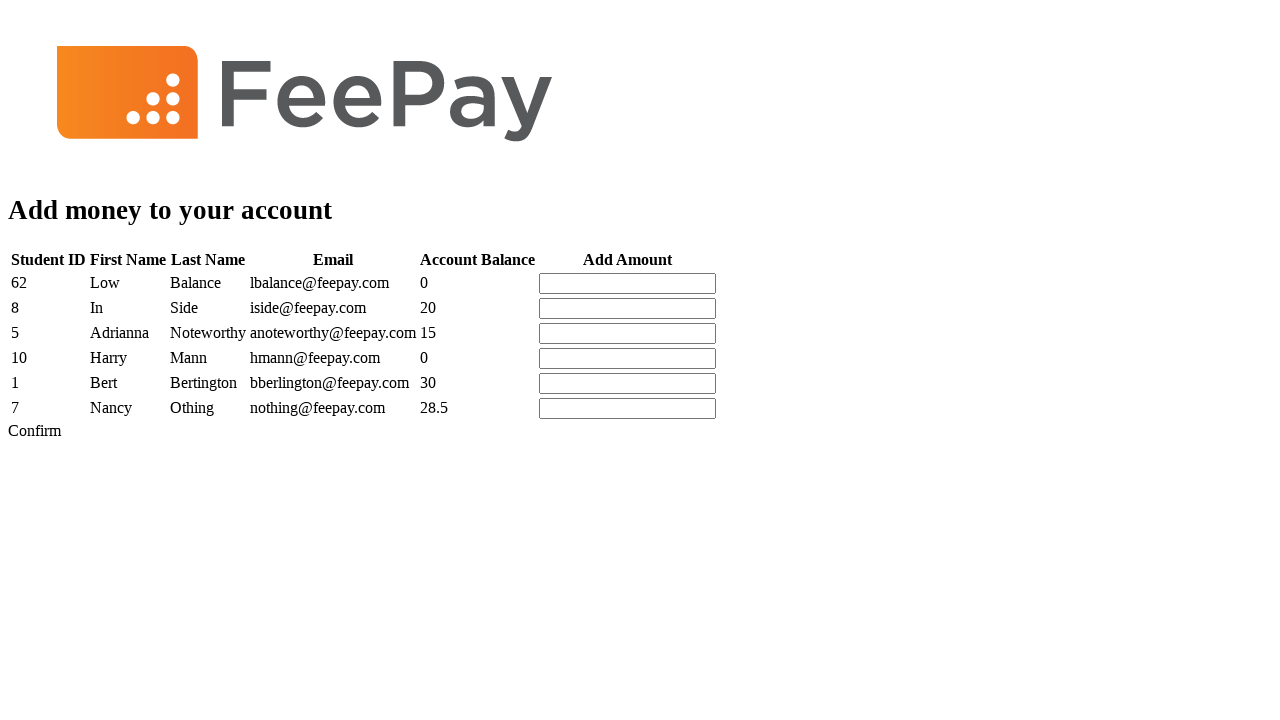

Retrieved starting balance: 0.0
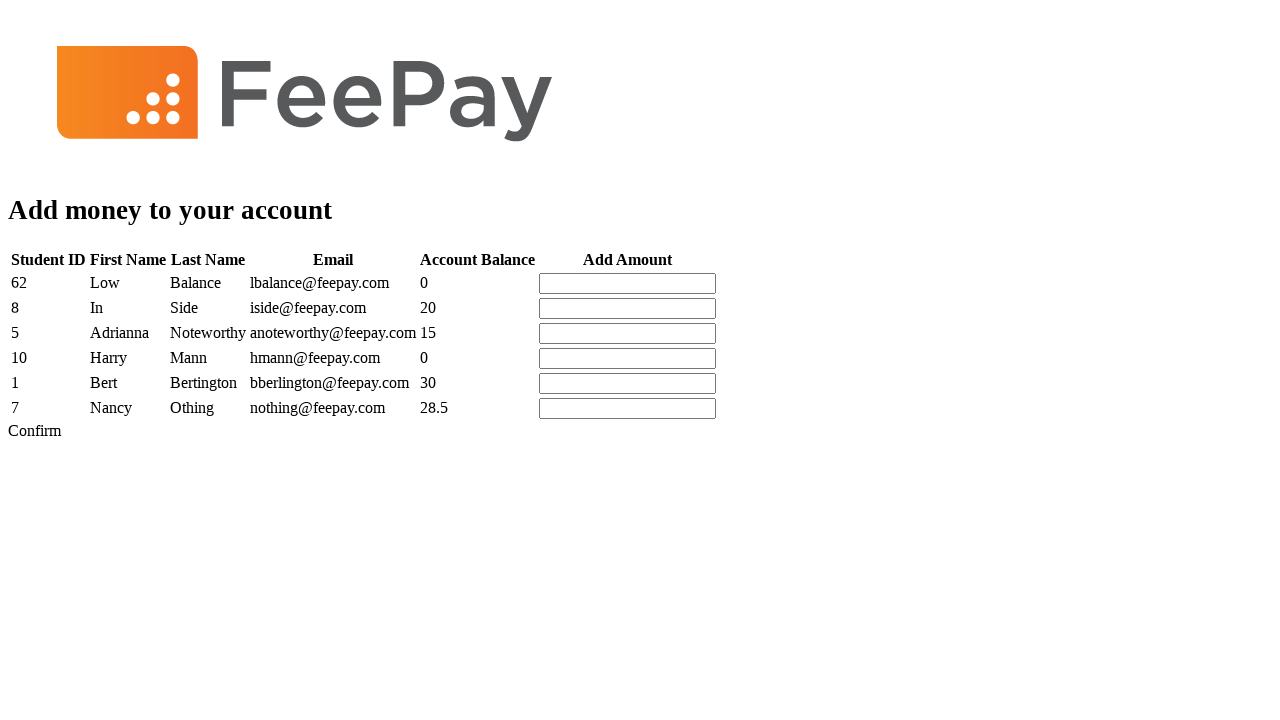

Entered amount 93 in the add amount field on #add-amount-table > tbody > tr >> nth=0 >> td input.addAmount
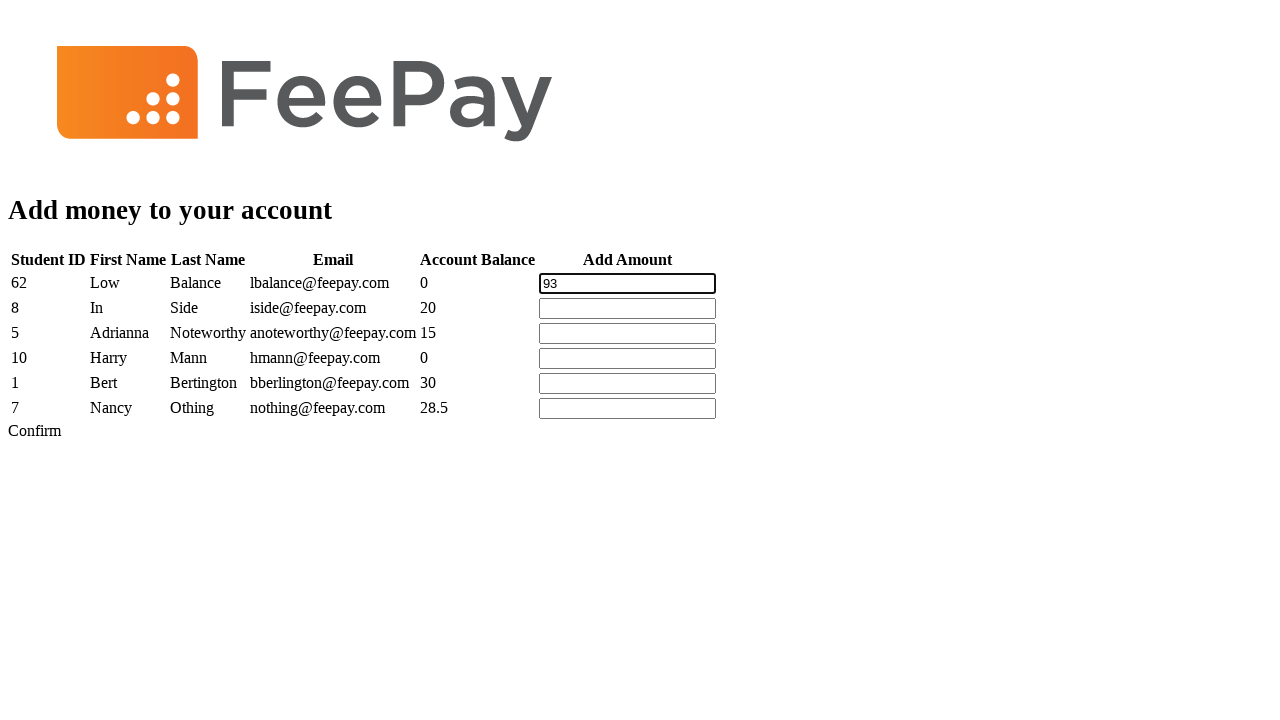

Update button is now visible
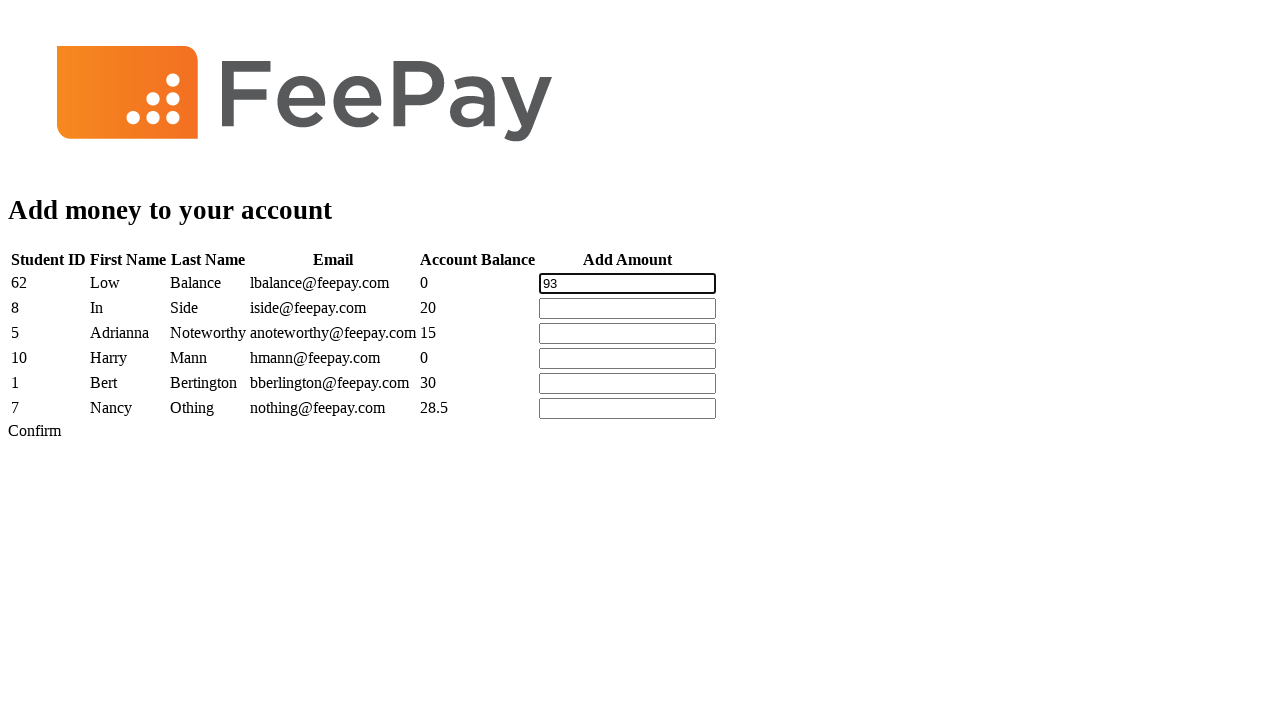

Clicked the update button to confirm balance addition at (34, 430) on #update
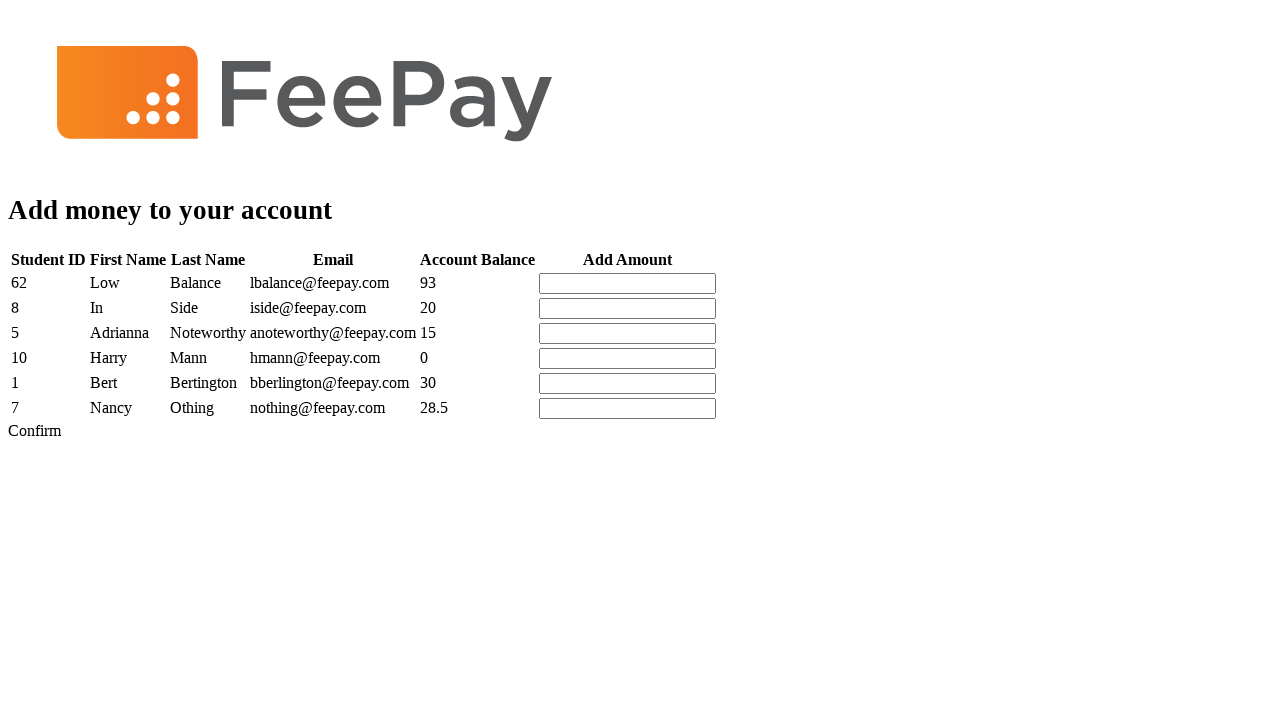

Waited 1 second for balance to update
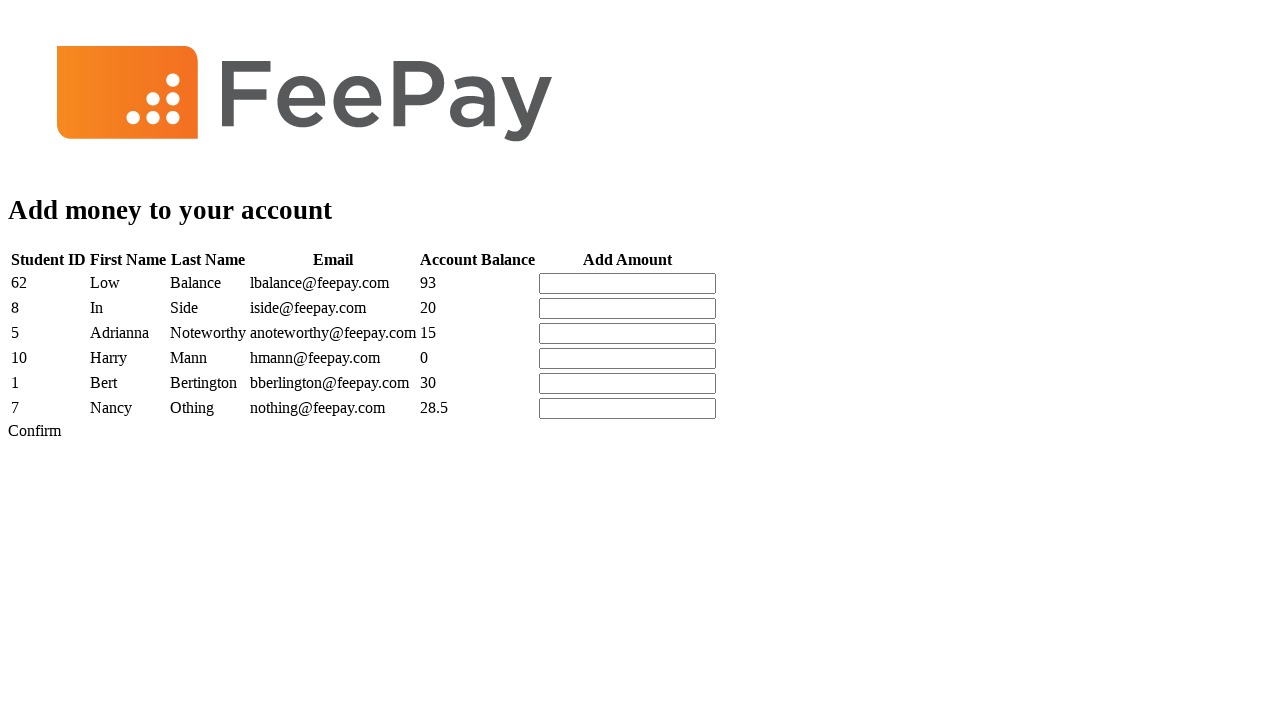

Retrieved new balance: 93.0
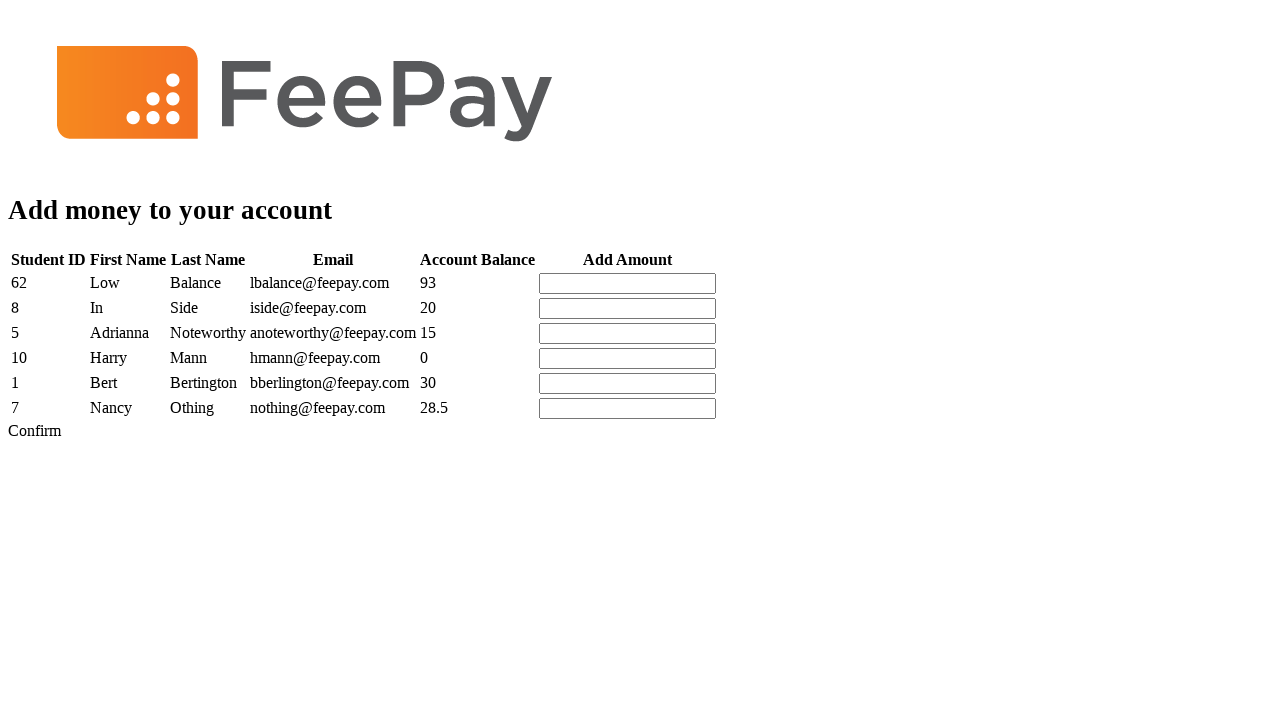

Verified balance update: 0.0 + 93 = 93.0 ✓
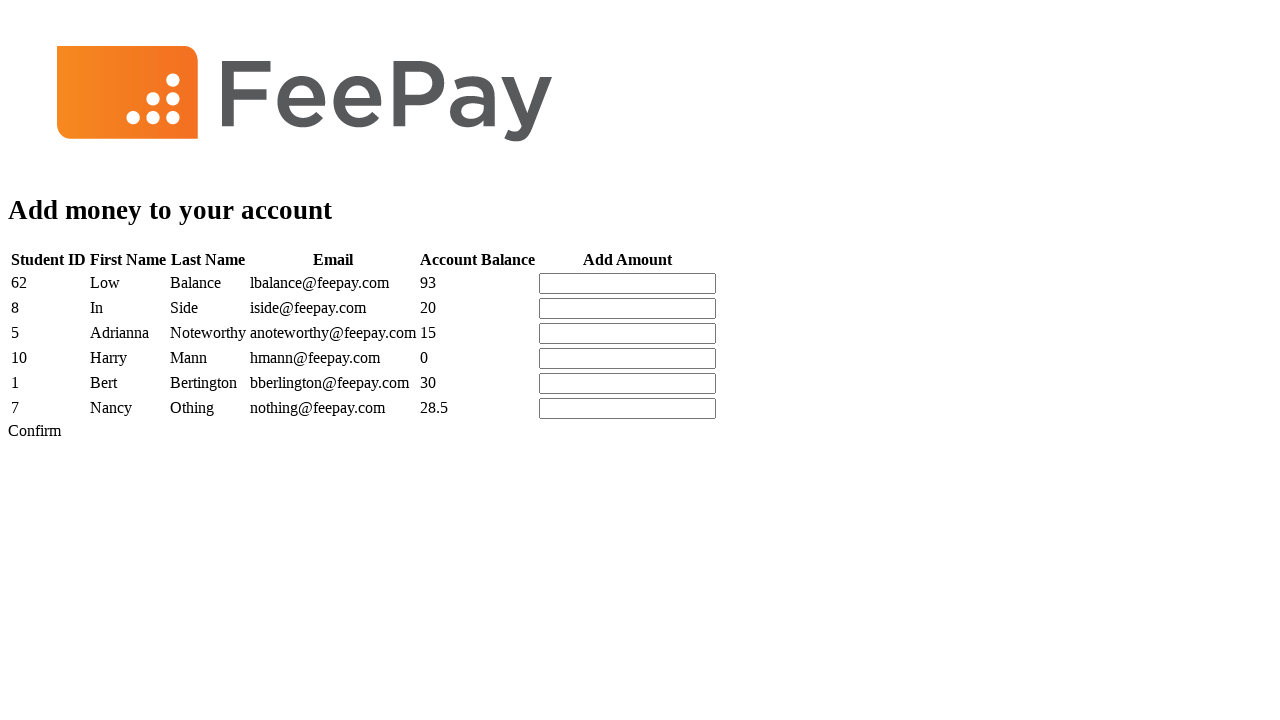

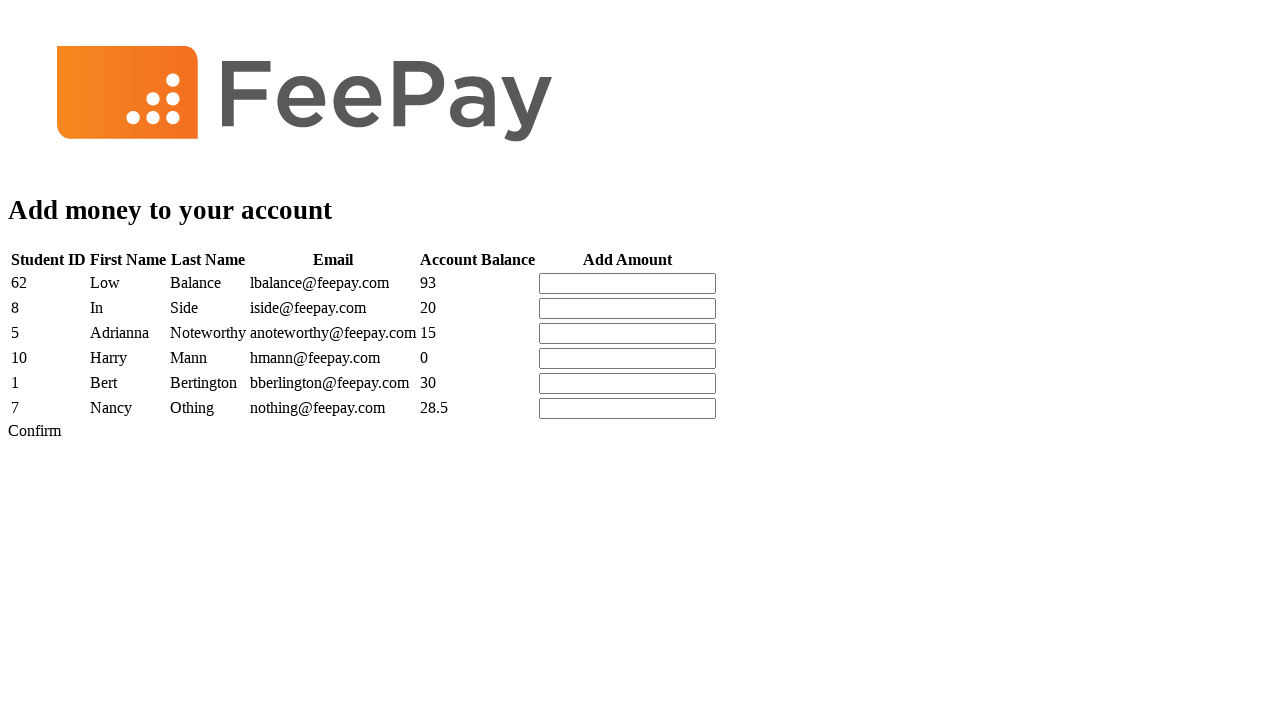